Tests that the Playwright homepage has the correct title and verifies the "Get started" link navigates to the intro page

Starting URL: https://playwright.dev/

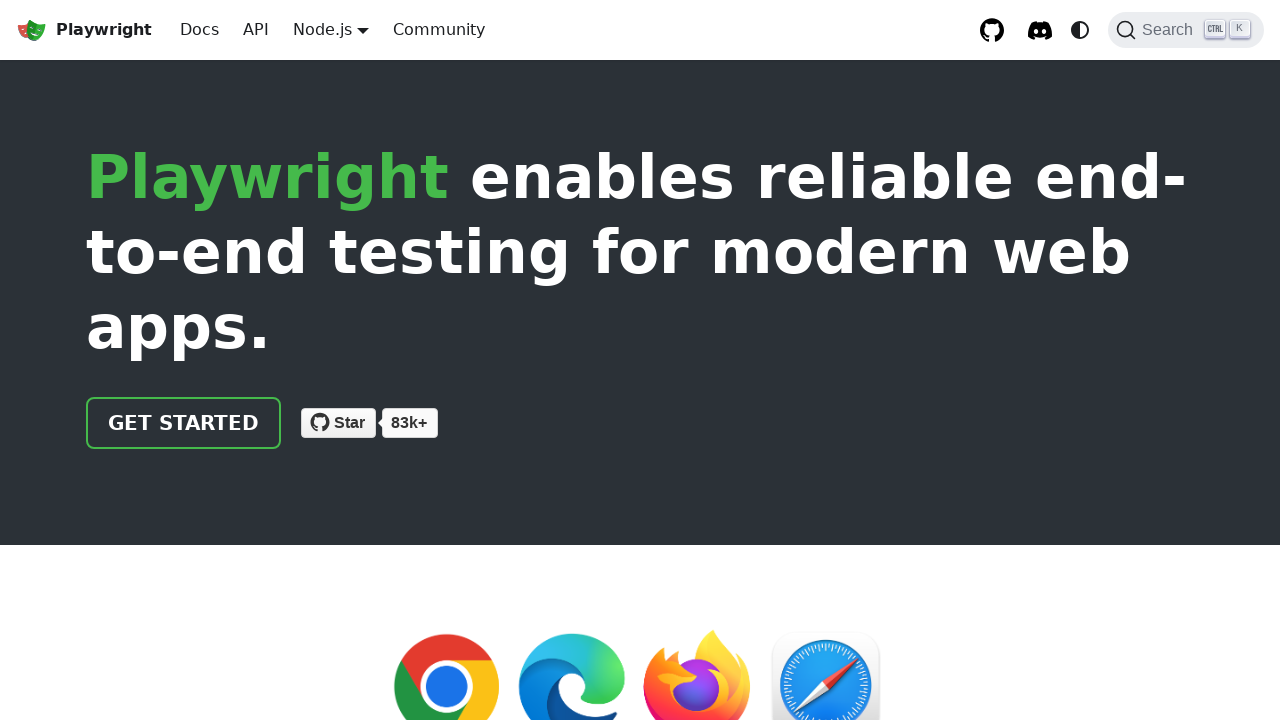

Verified page title contains 'Playwright'
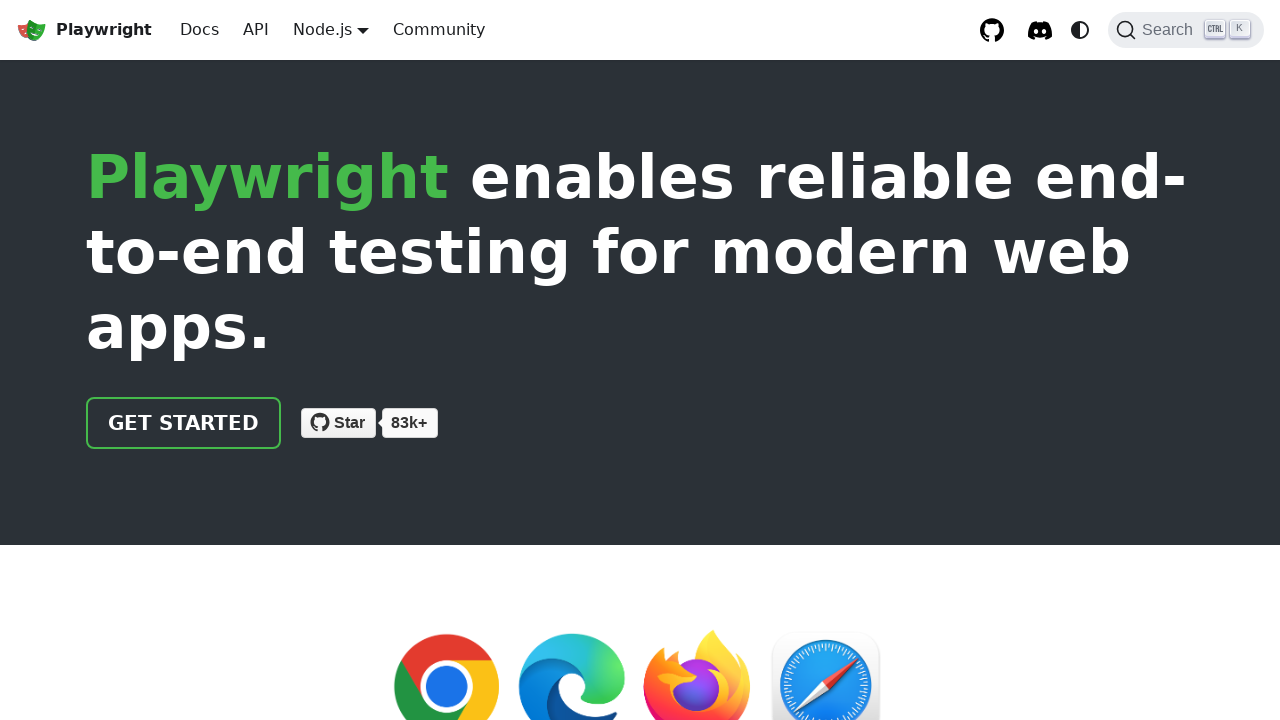

Located the 'Get started' link
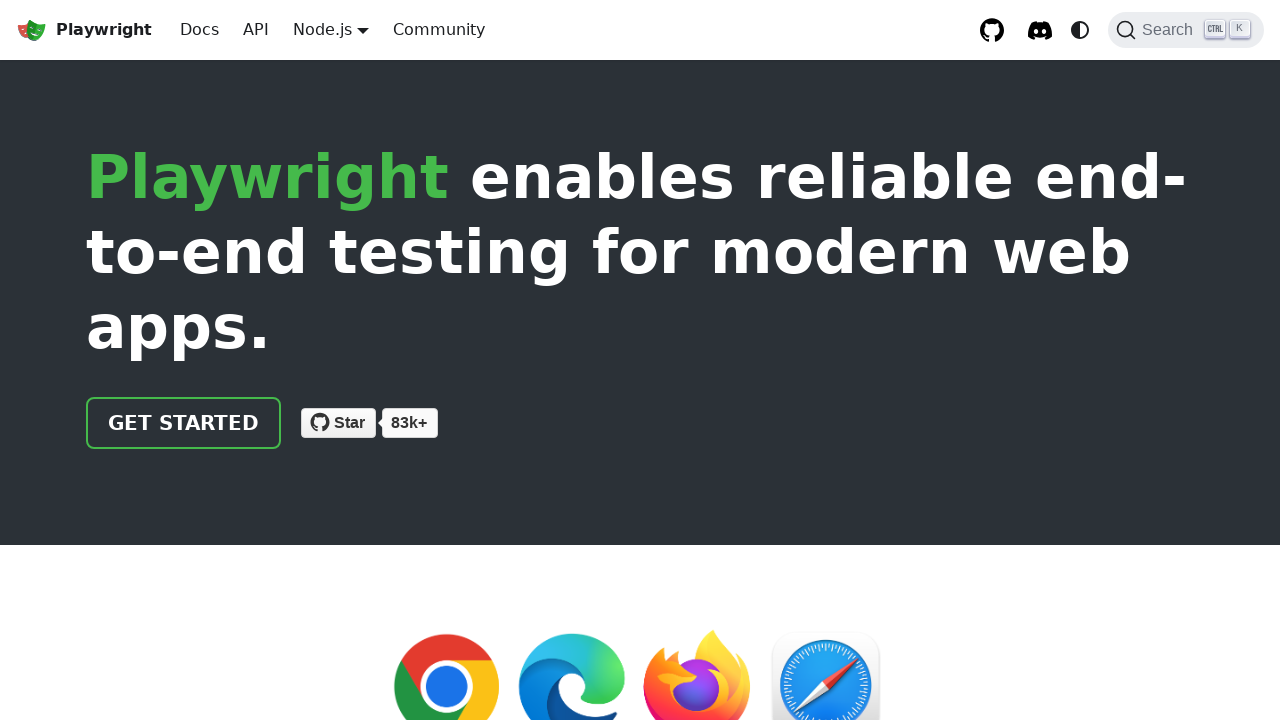

Verified 'Get started' link has href '/docs/intro'
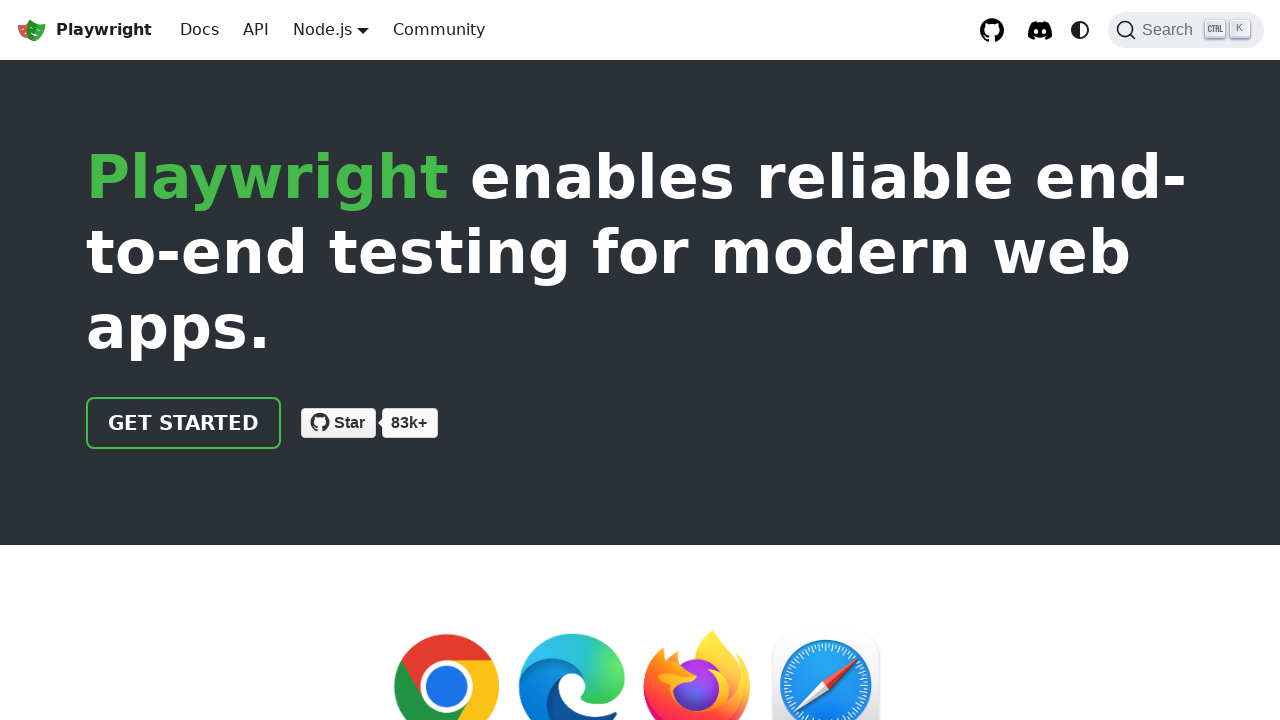

Clicked the 'Get started' link at (184, 423) on internal:role=link[name="Get started"i]
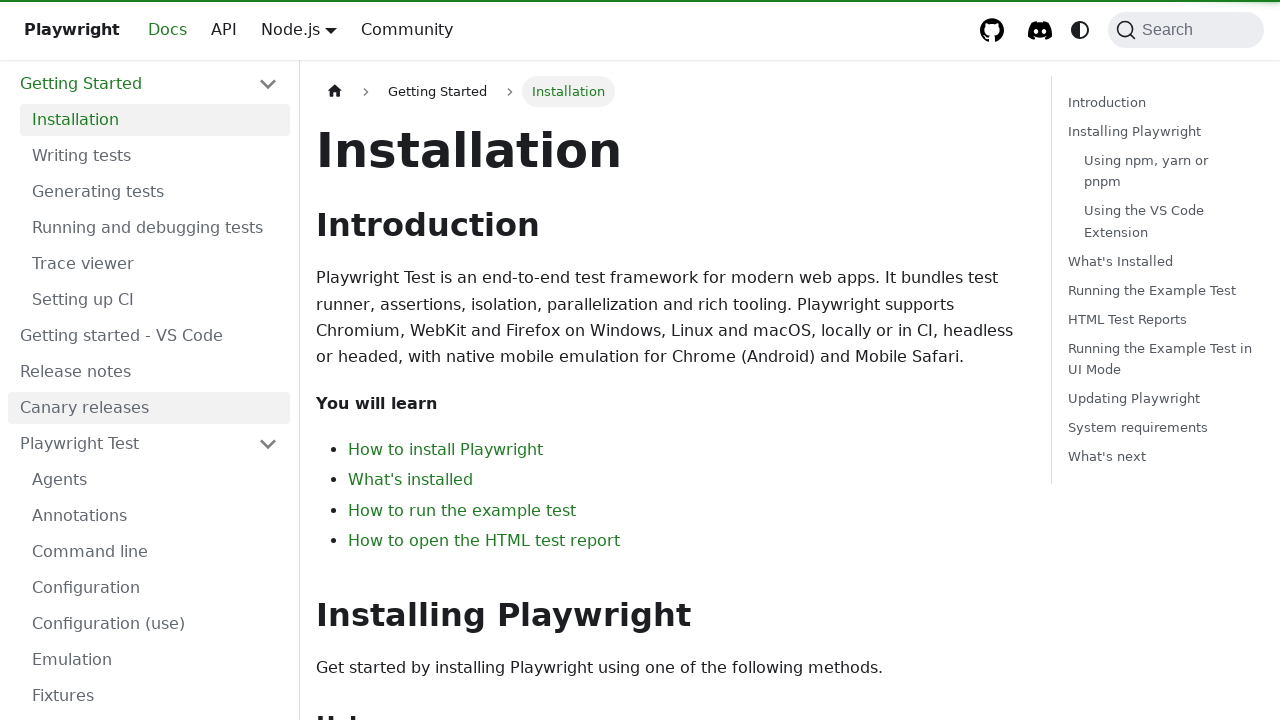

Verified navigation to intro page with URL containing 'intro'
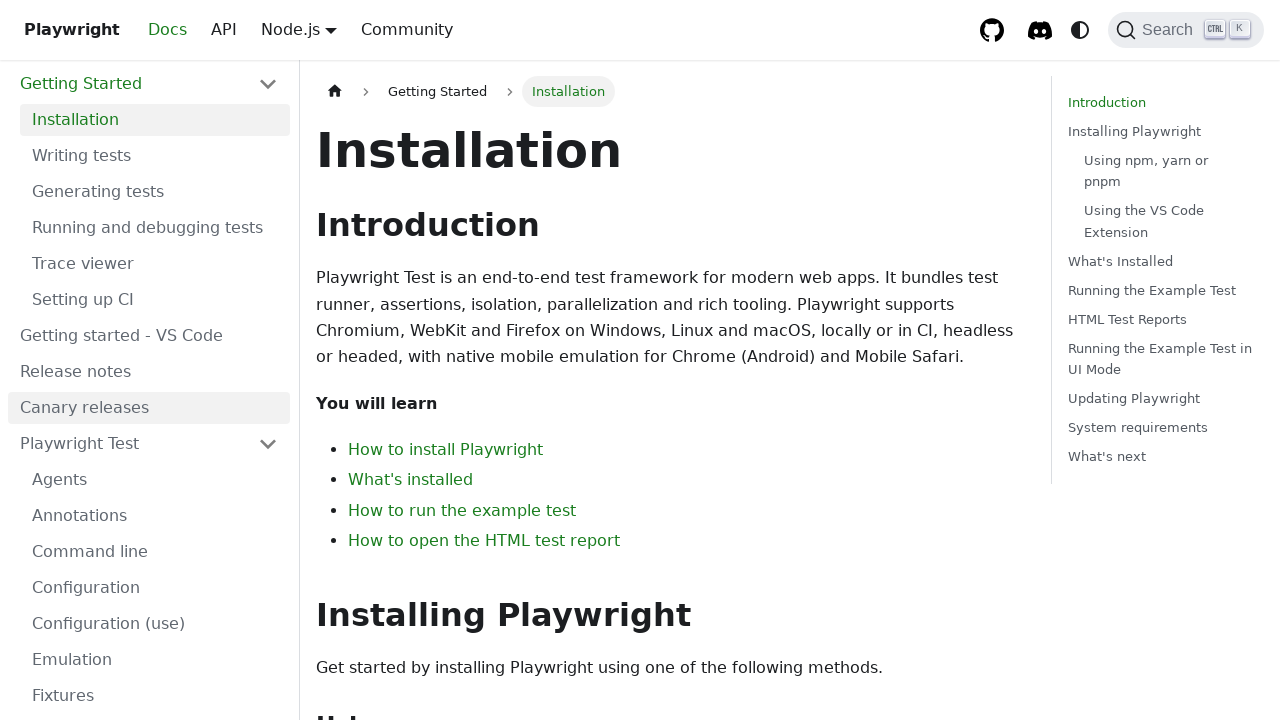

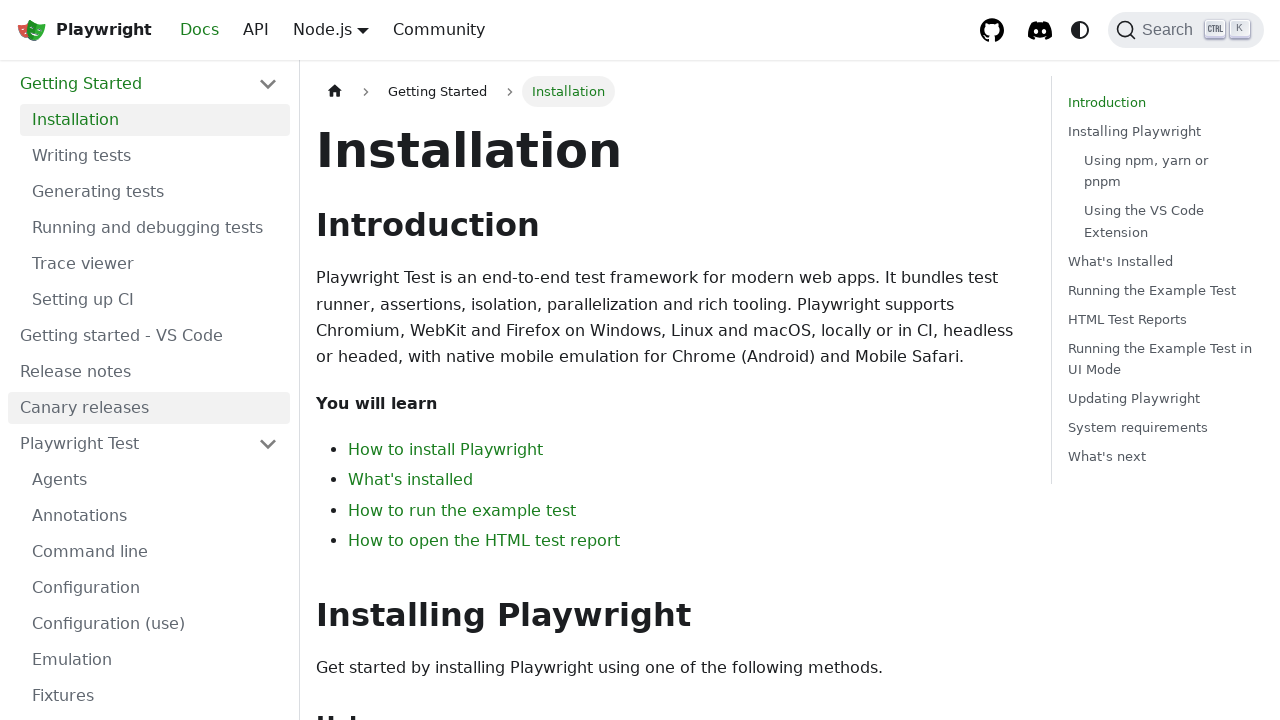